Tests filtering to display only active (non-completed) todo items

Starting URL: https://demo.playwright.dev/todomvc

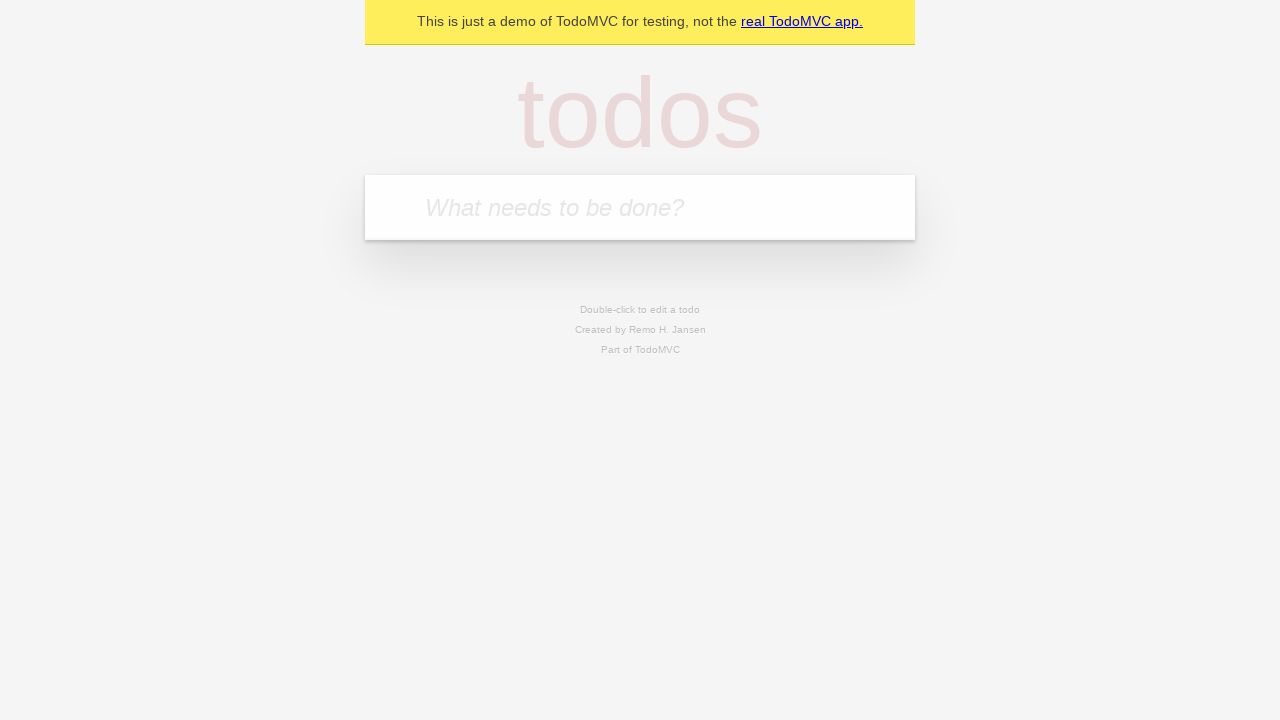

Filled todo input with 'buy some cheese' on internal:attr=[placeholder="What needs to be done?"i]
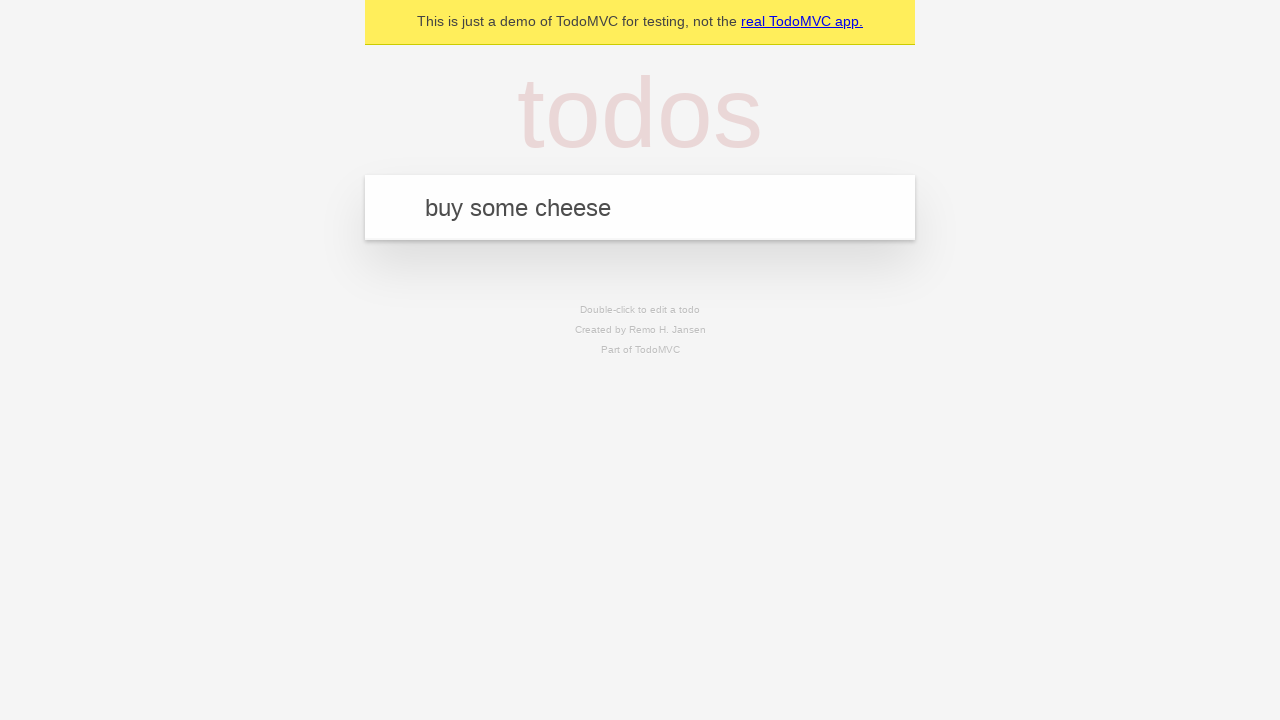

Pressed Enter to add todo 'buy some cheese' on internal:attr=[placeholder="What needs to be done?"i]
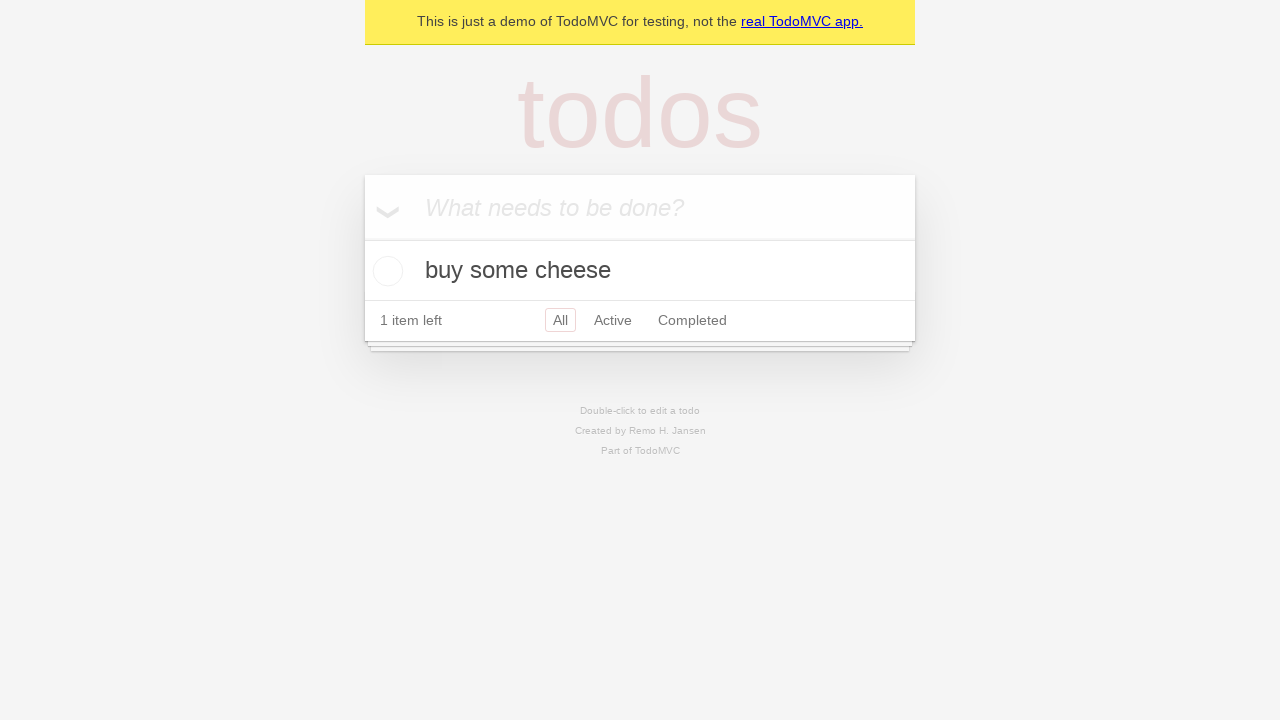

Filled todo input with 'feed the cat' on internal:attr=[placeholder="What needs to be done?"i]
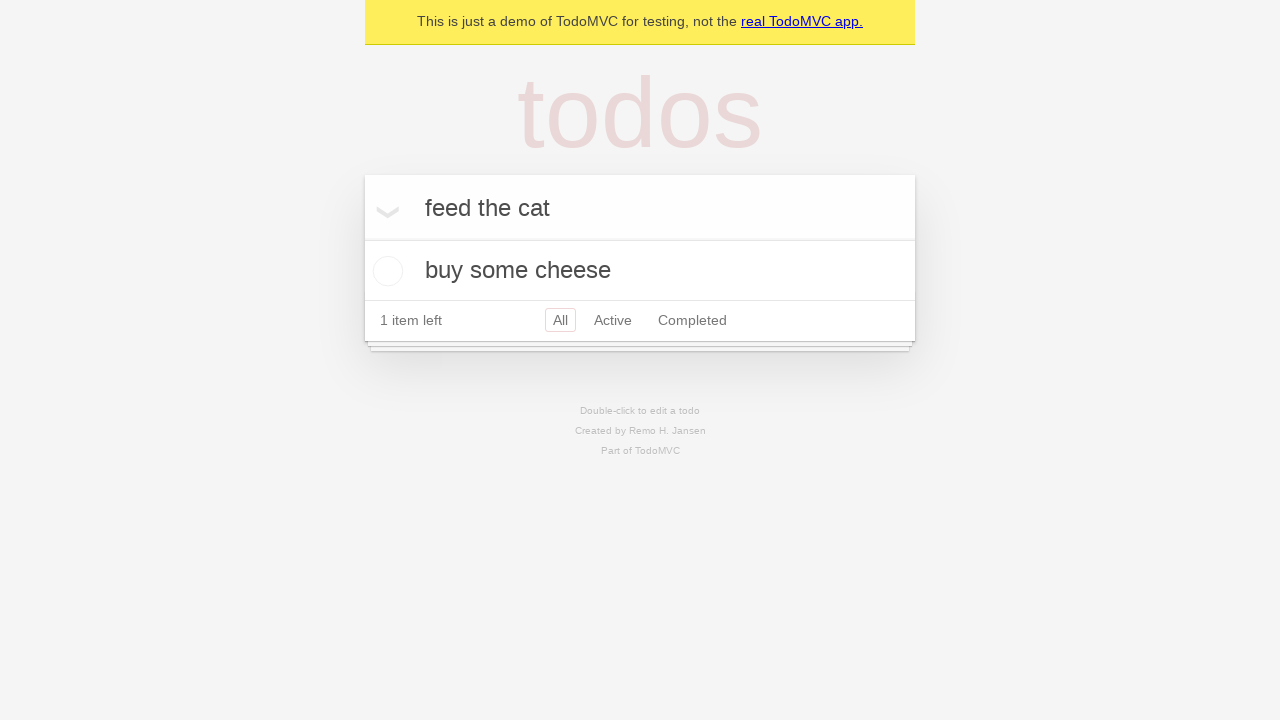

Pressed Enter to add todo 'feed the cat' on internal:attr=[placeholder="What needs to be done?"i]
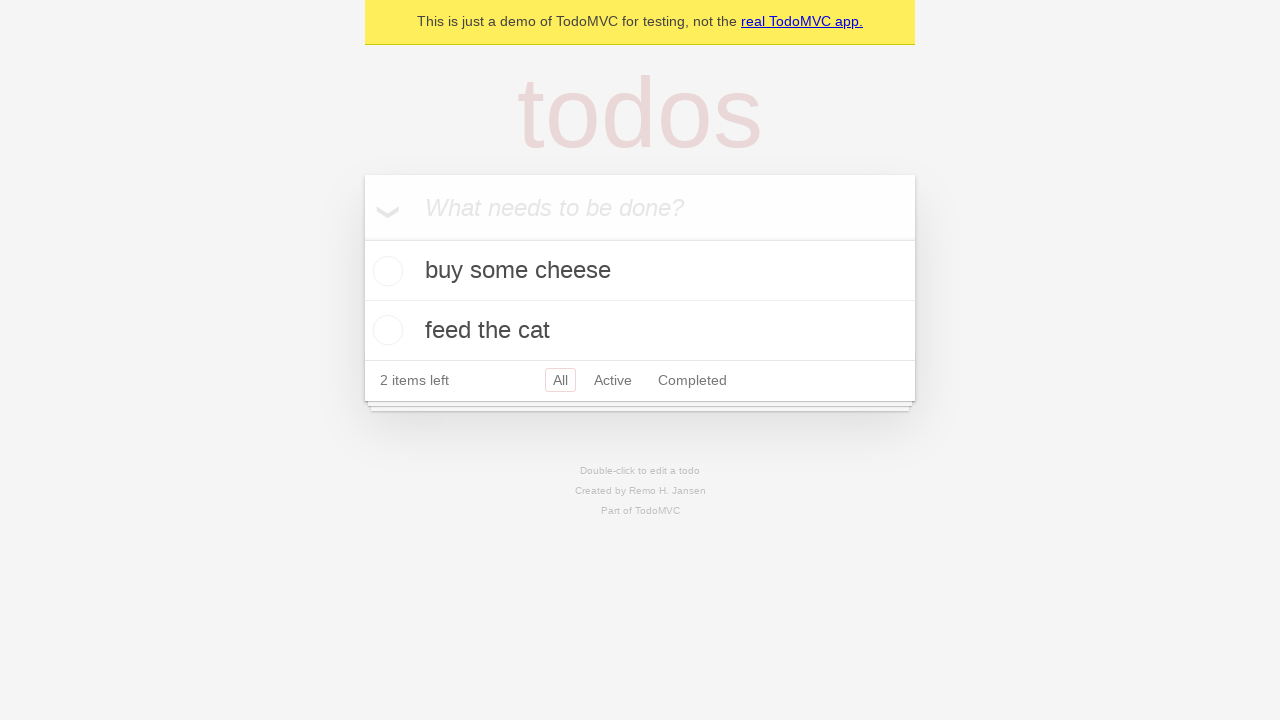

Filled todo input with 'book a doctors appointment' on internal:attr=[placeholder="What needs to be done?"i]
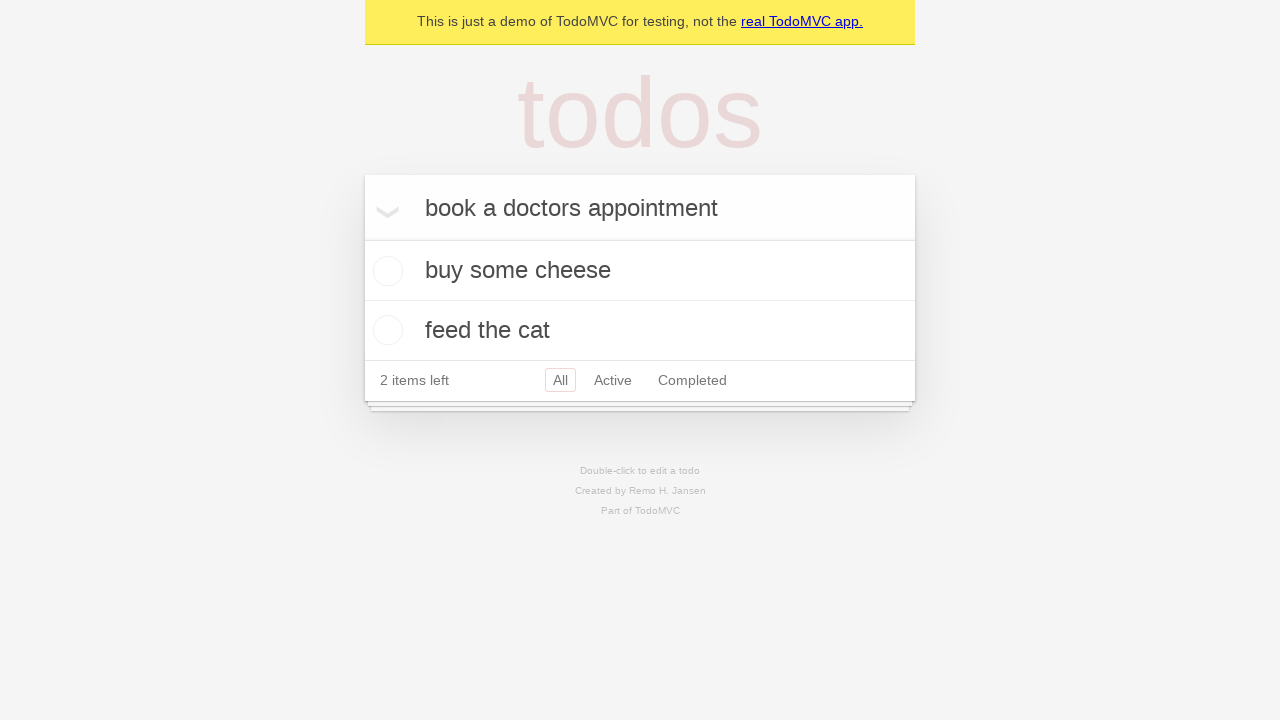

Pressed Enter to add todo 'book a doctors appointment' on internal:attr=[placeholder="What needs to be done?"i]
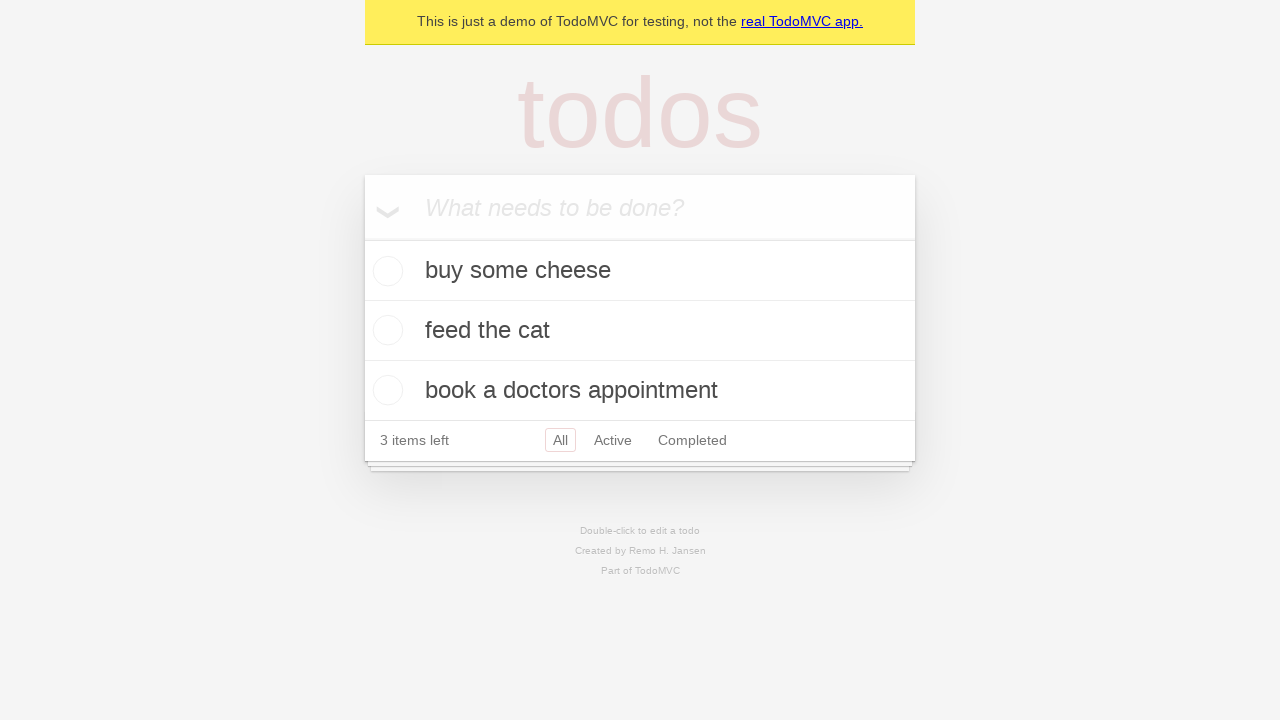

All 3 todo items loaded on the page
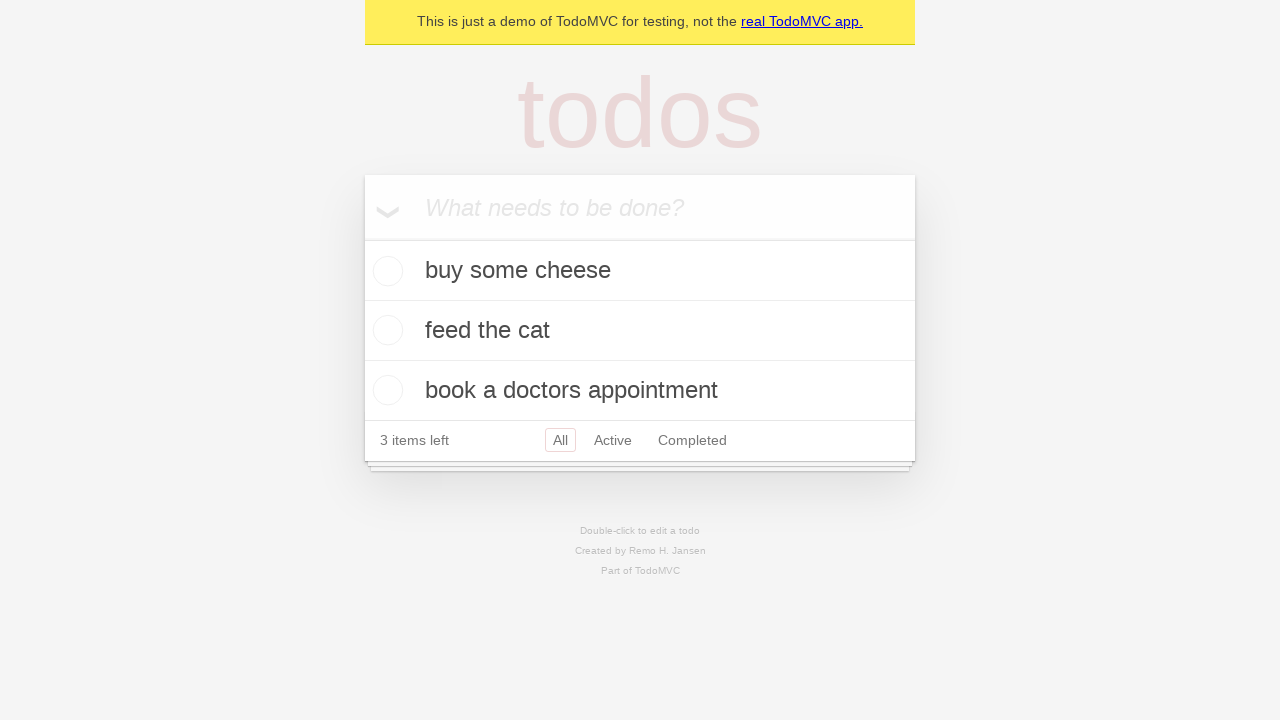

Checked the second todo item as completed at (385, 330) on internal:testid=[data-testid="todo-item"s] >> nth=1 >> internal:role=checkbox
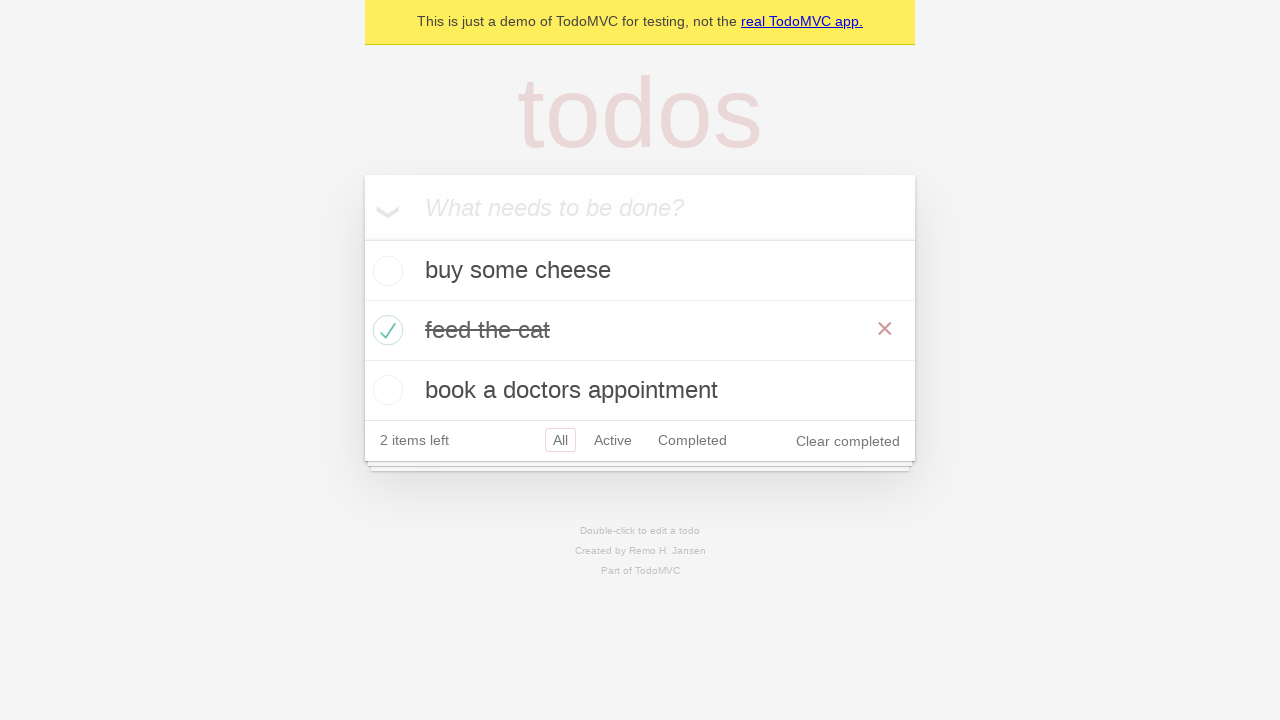

Clicked the Active filter to display only active items at (613, 440) on internal:role=link[name="Active"i]
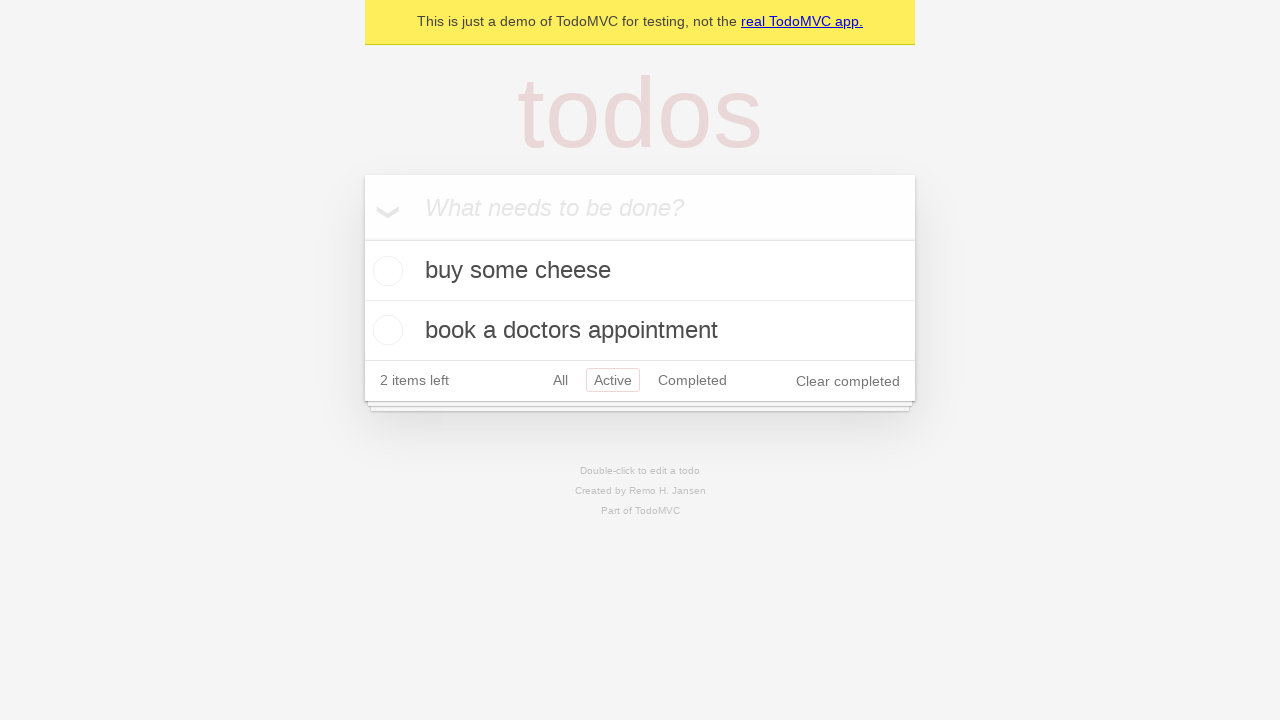

Active filter applied and 2 active items are now displayed
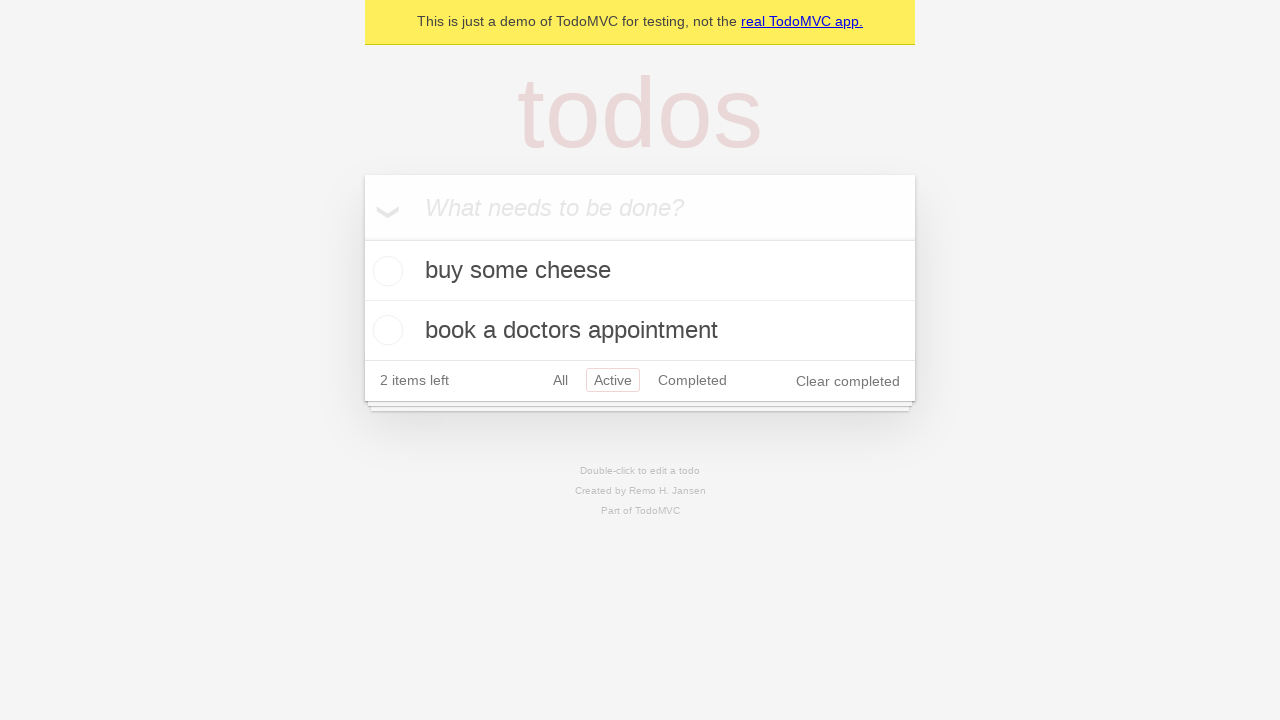

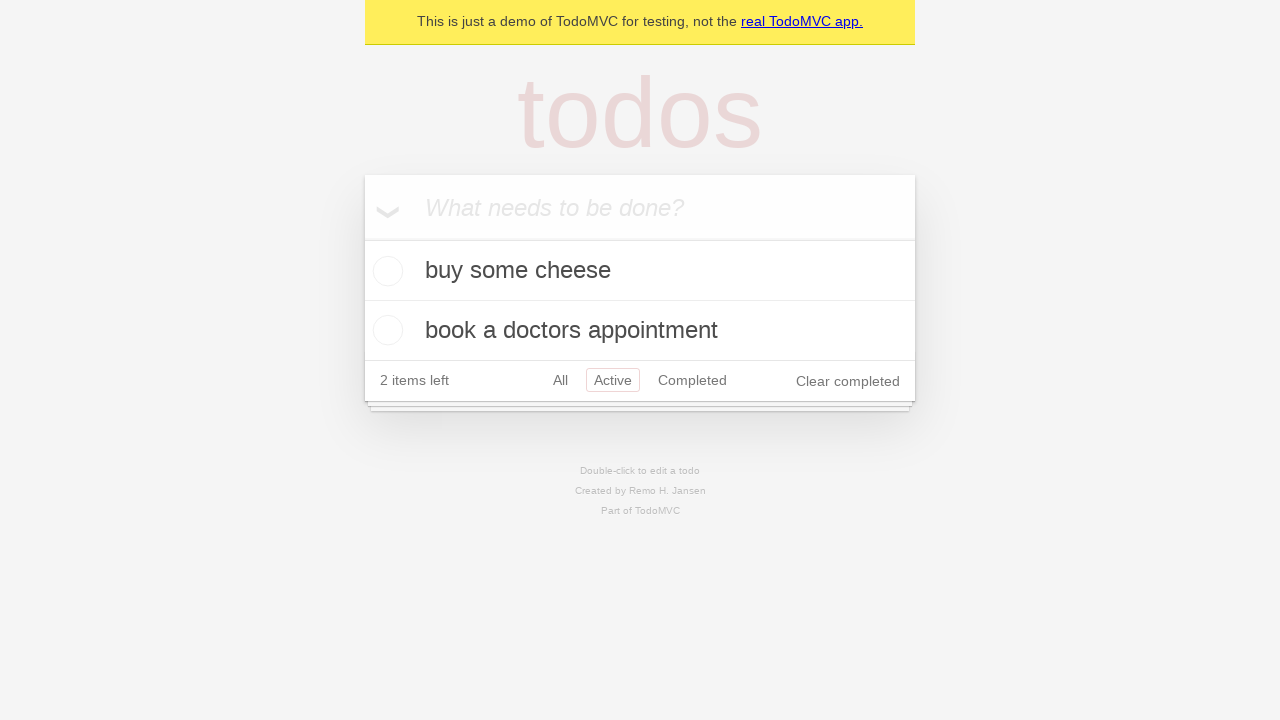